Tests file upload functionality by selecting a file using the file input element on a practice testing website.

Starting URL: https://practice.expandtesting.com/upload

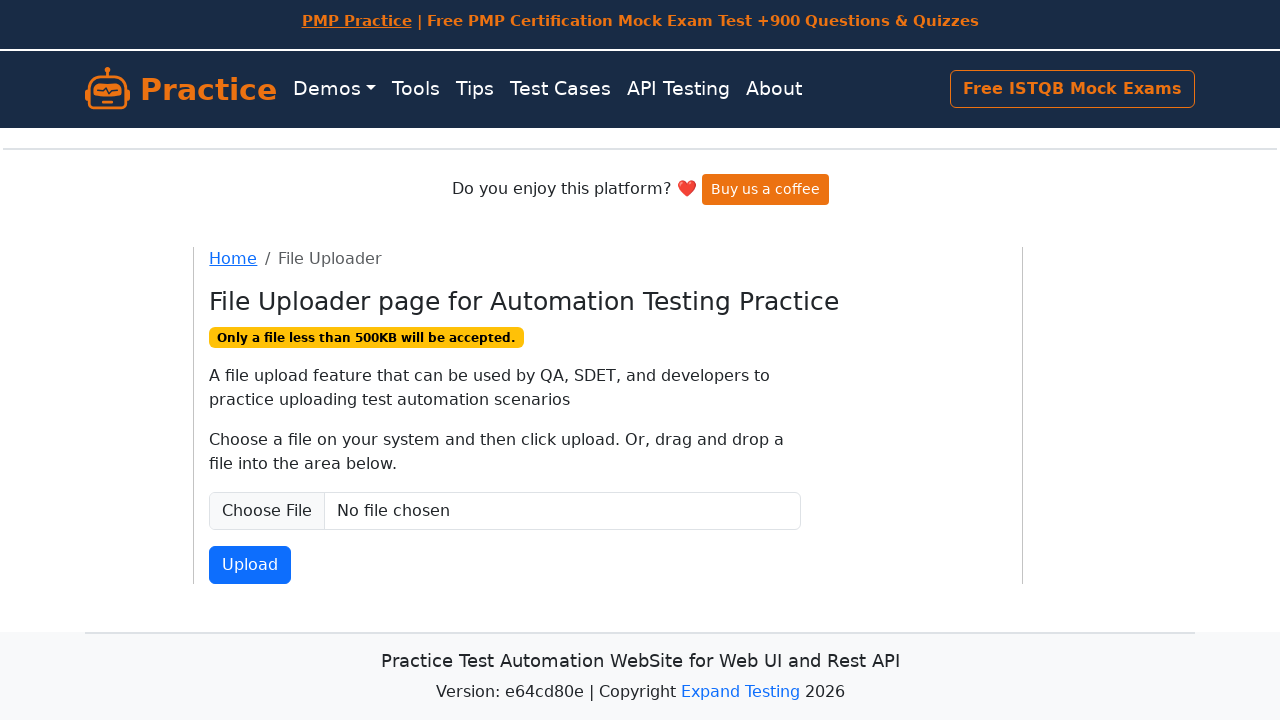

Created temporary test file for upload at /tmp/test_upload_file.txt
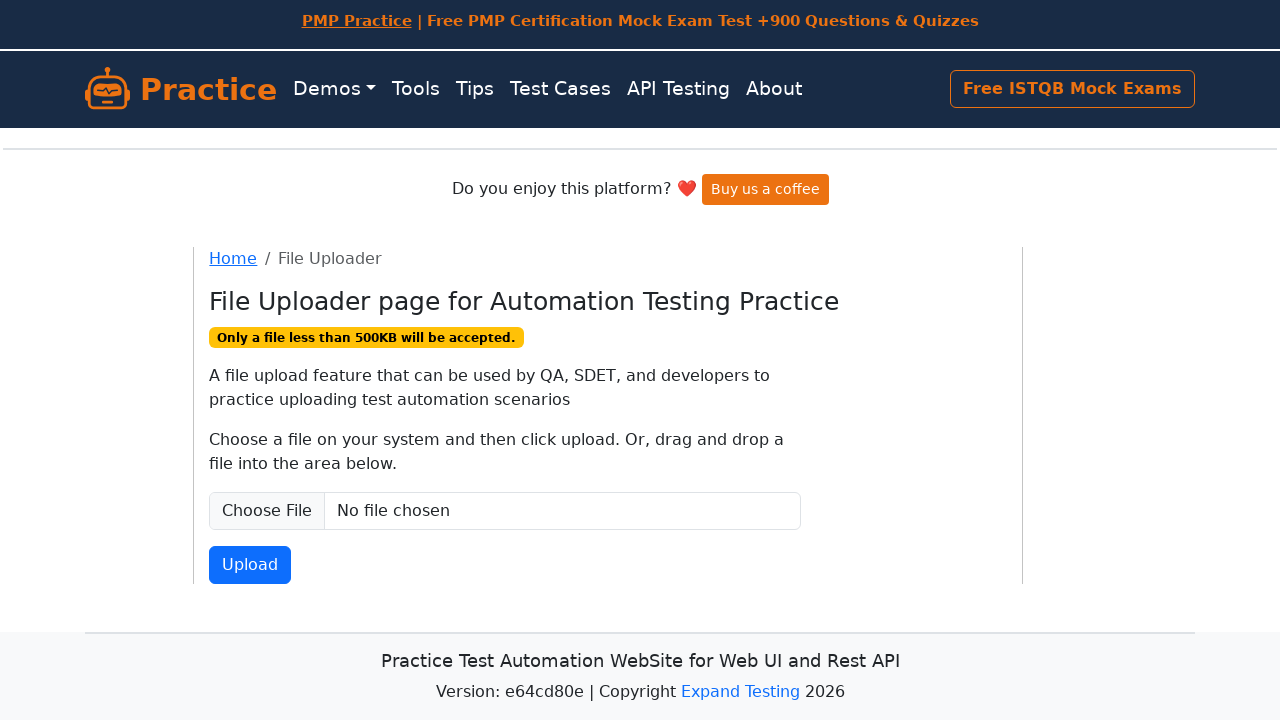

Set input file to the test file using file input element
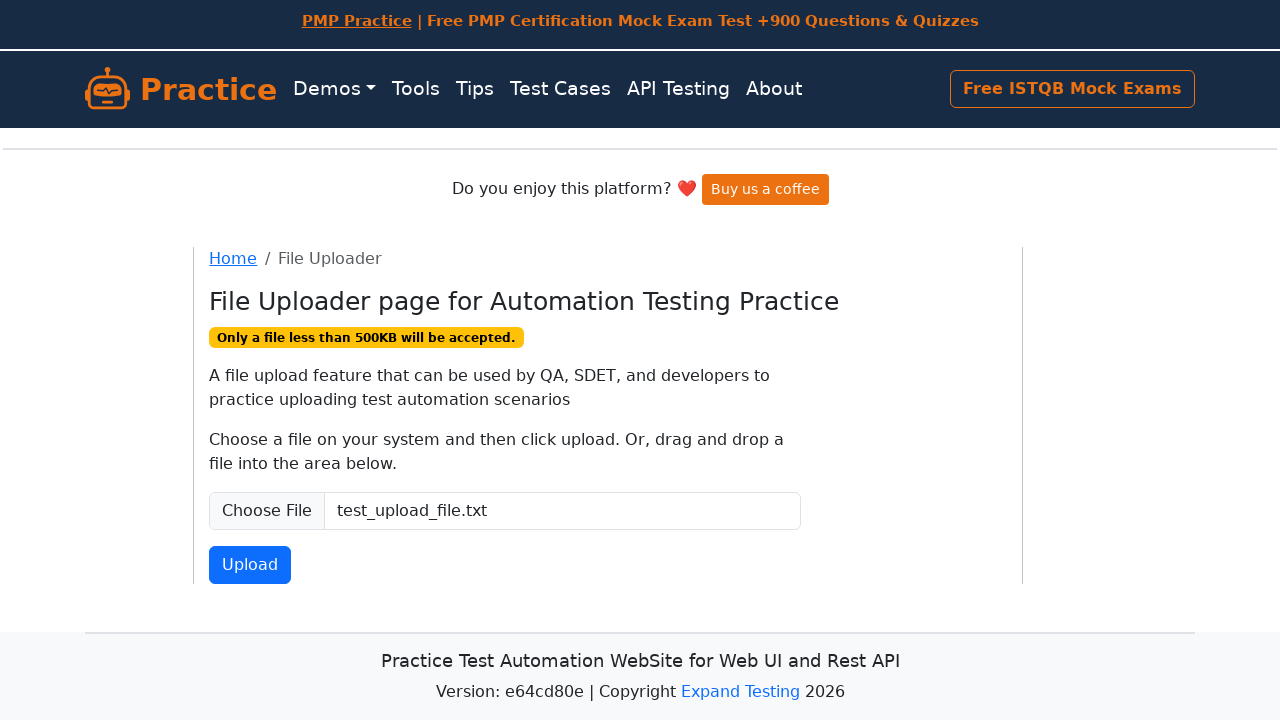

Waited 500ms for file selection to complete
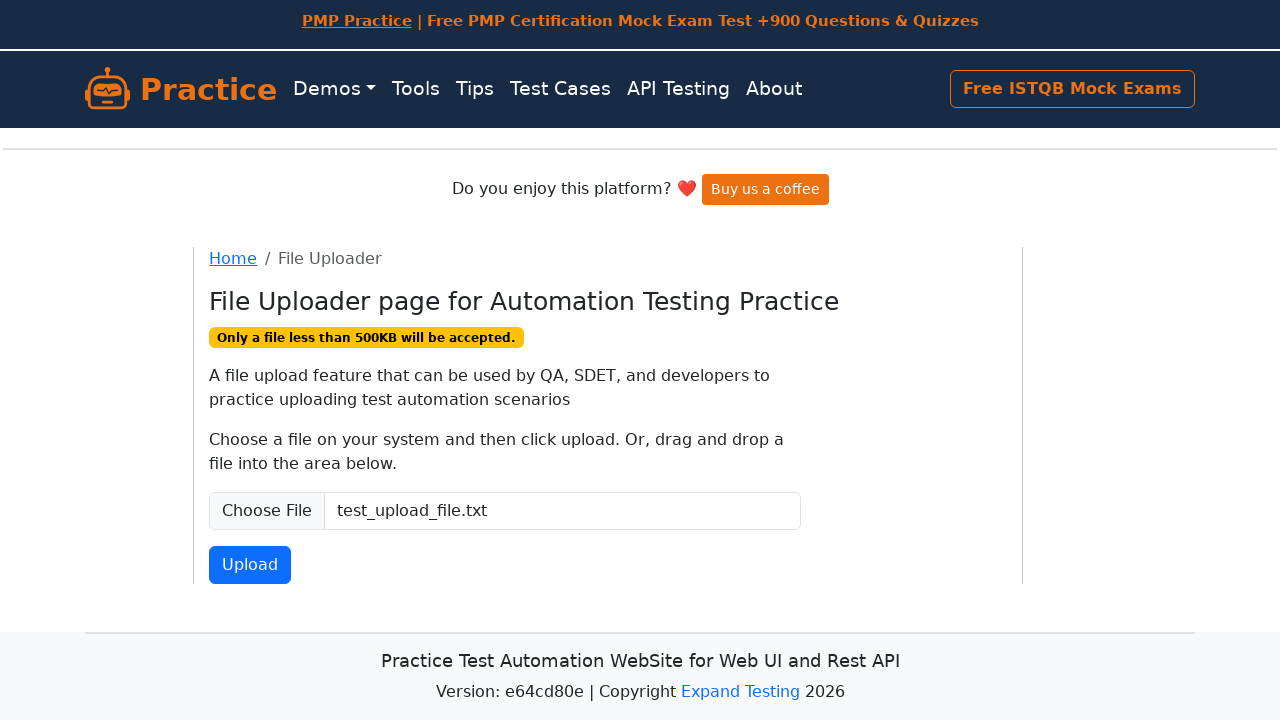

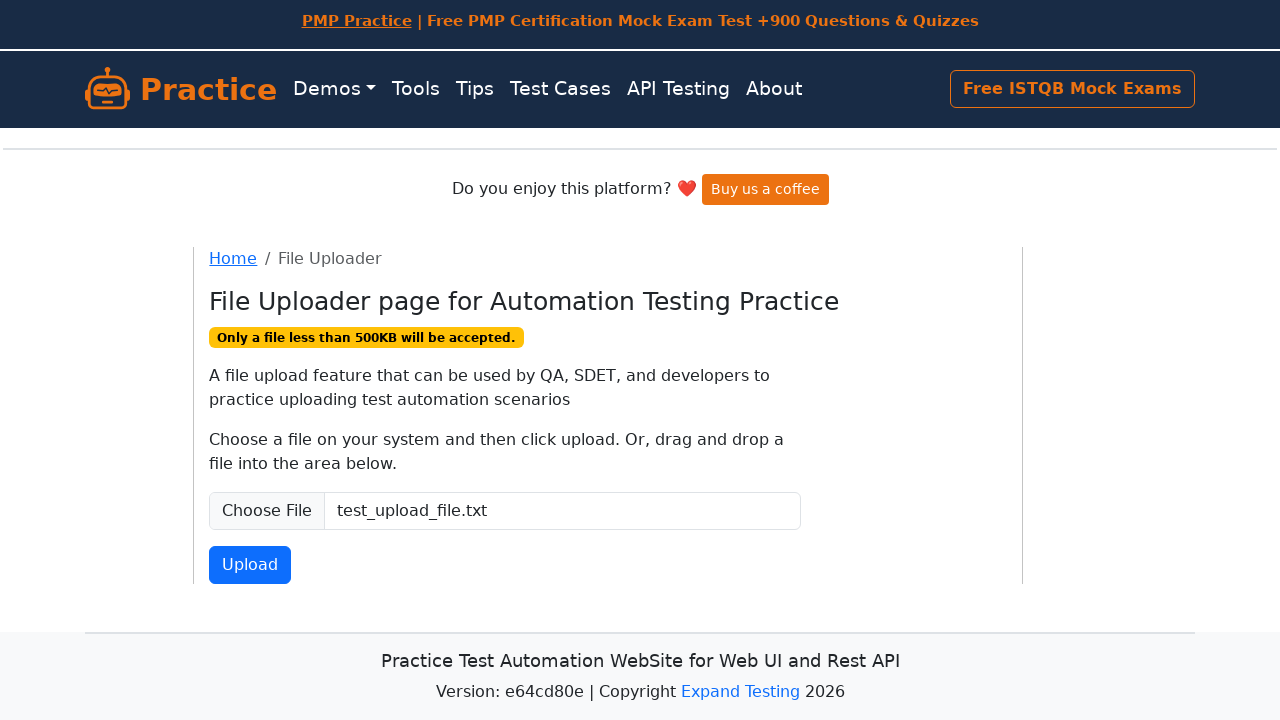